Tests the registration form by filling out all required fields (first name, last name, email, group, password, confirm password) and submitting the form to verify successful registration.

Starting URL: http://ask-qa.portnov.com/#/registration

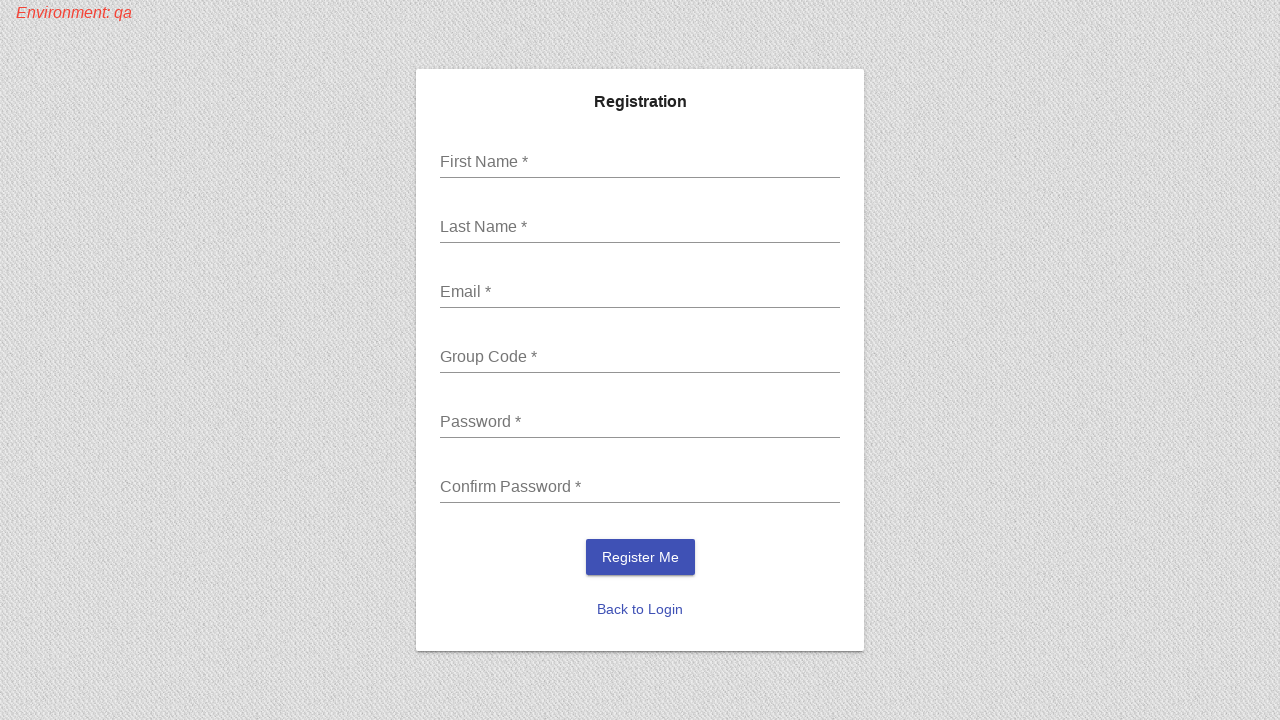

Filled first name field with 'John' on input[formcontrolname='firstName']
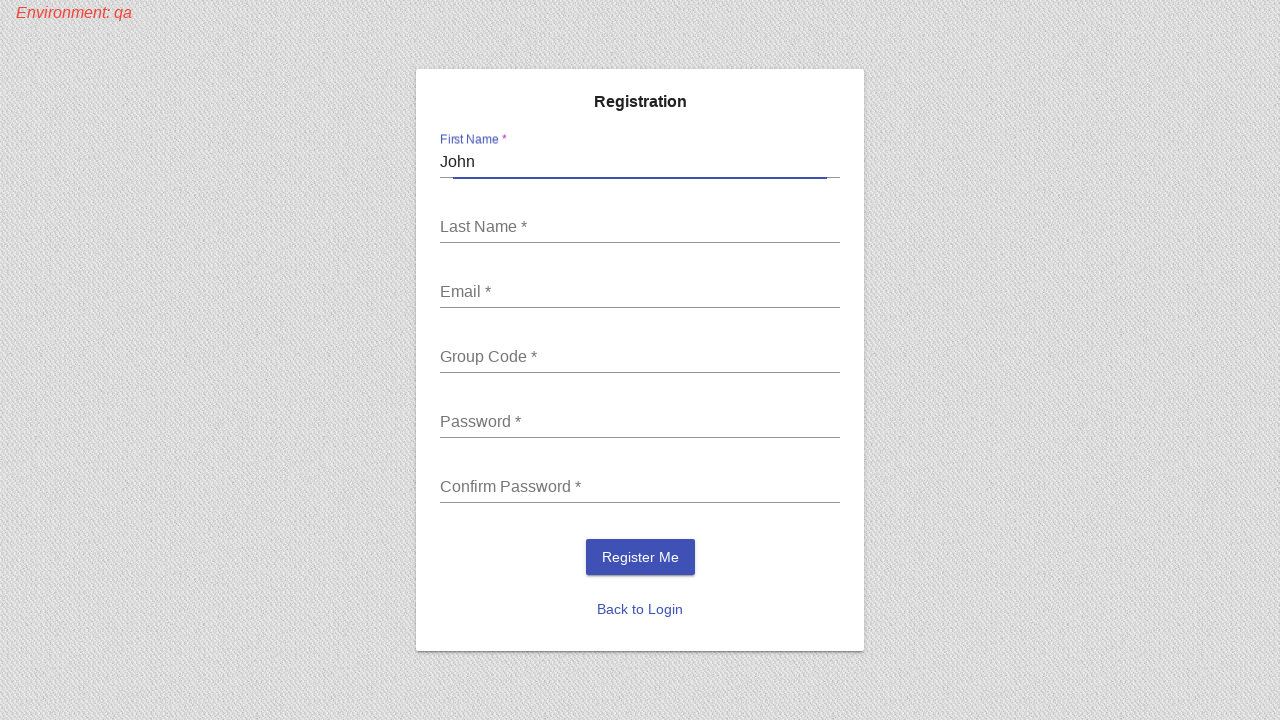

Filled last name field with 'Wick' on input[formcontrolname='lastName']
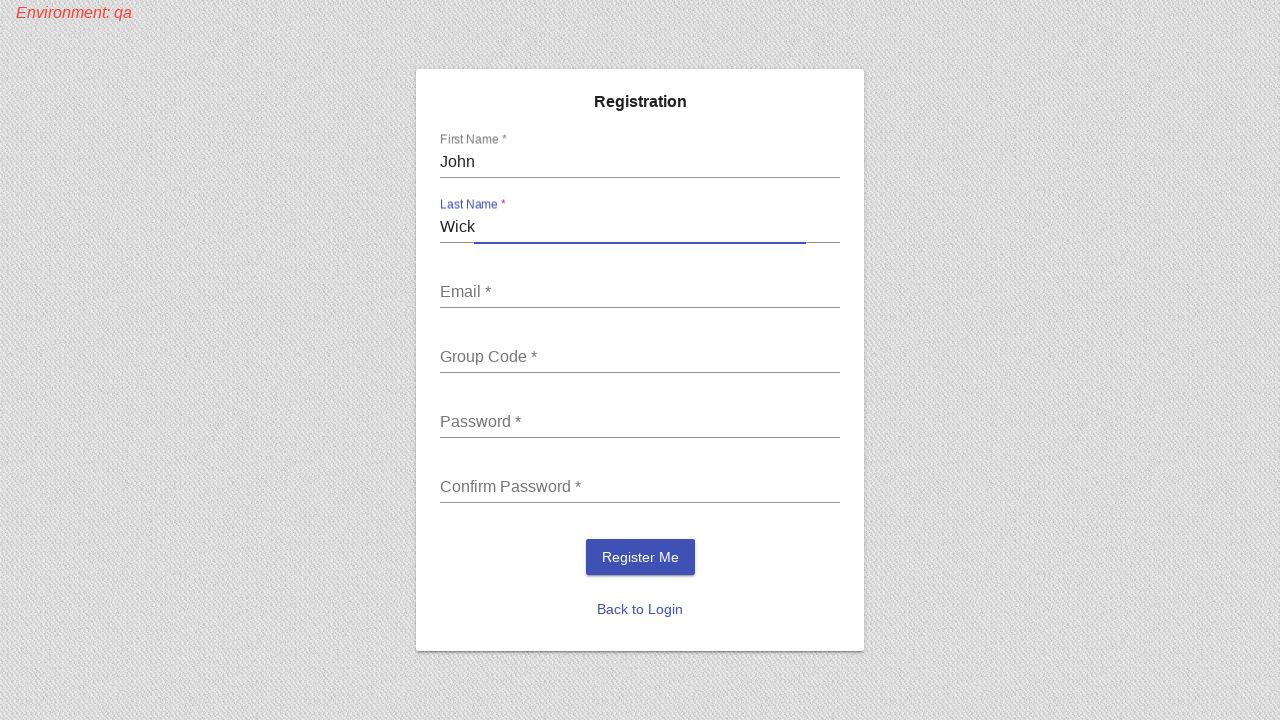

Filled email field with 'test248@test.com' on input[formcontrolname='email']
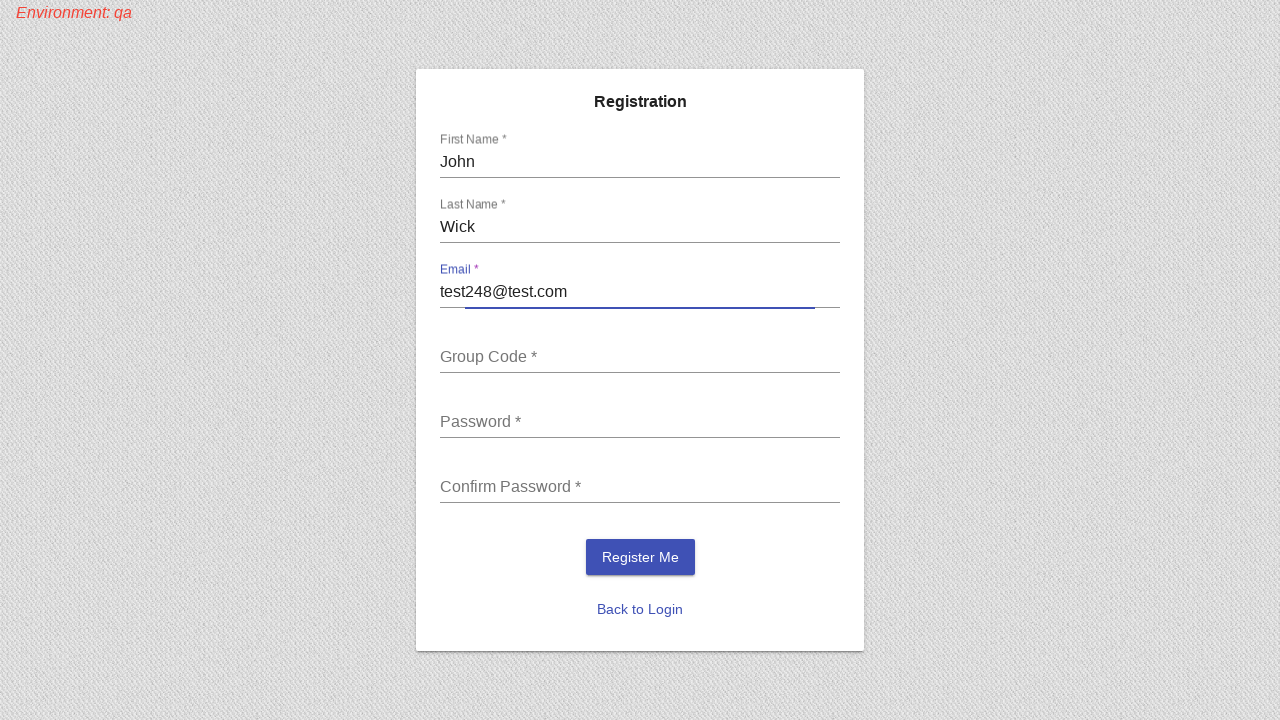

Filled group field with '007' on input[formcontrolname='group']
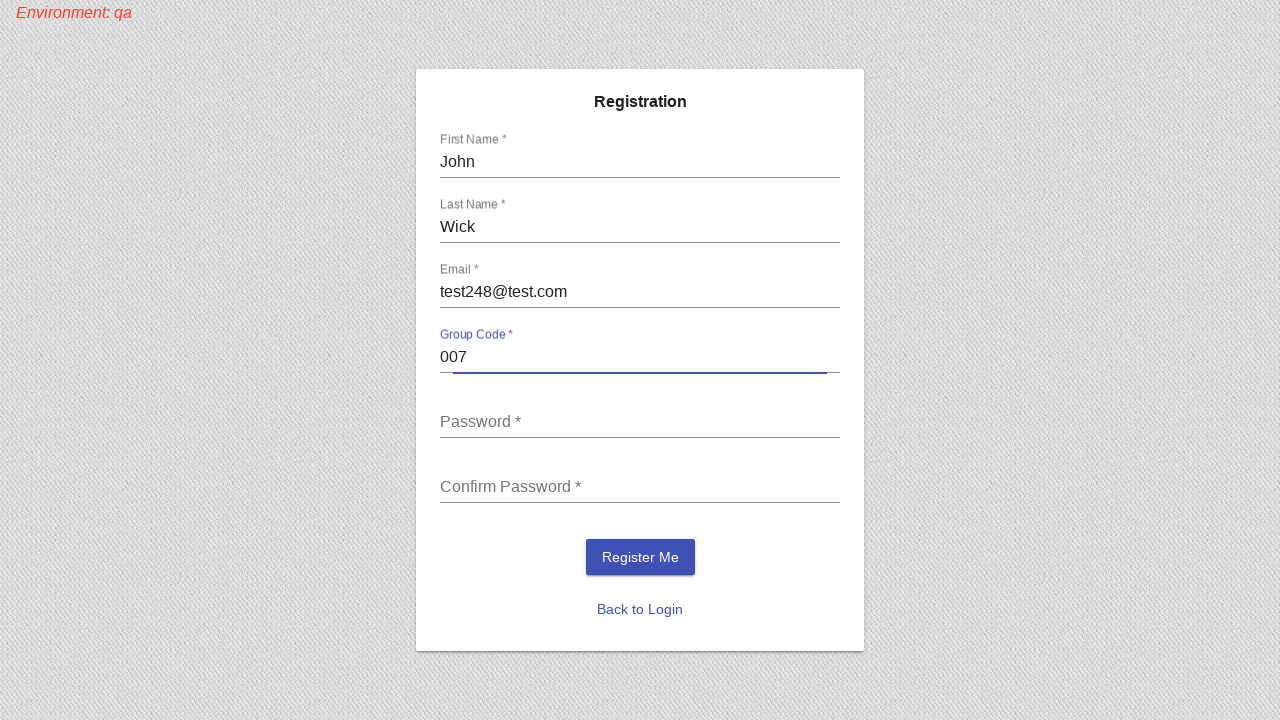

Filled password field with 'johnwick007' on input[formcontrolname='password']
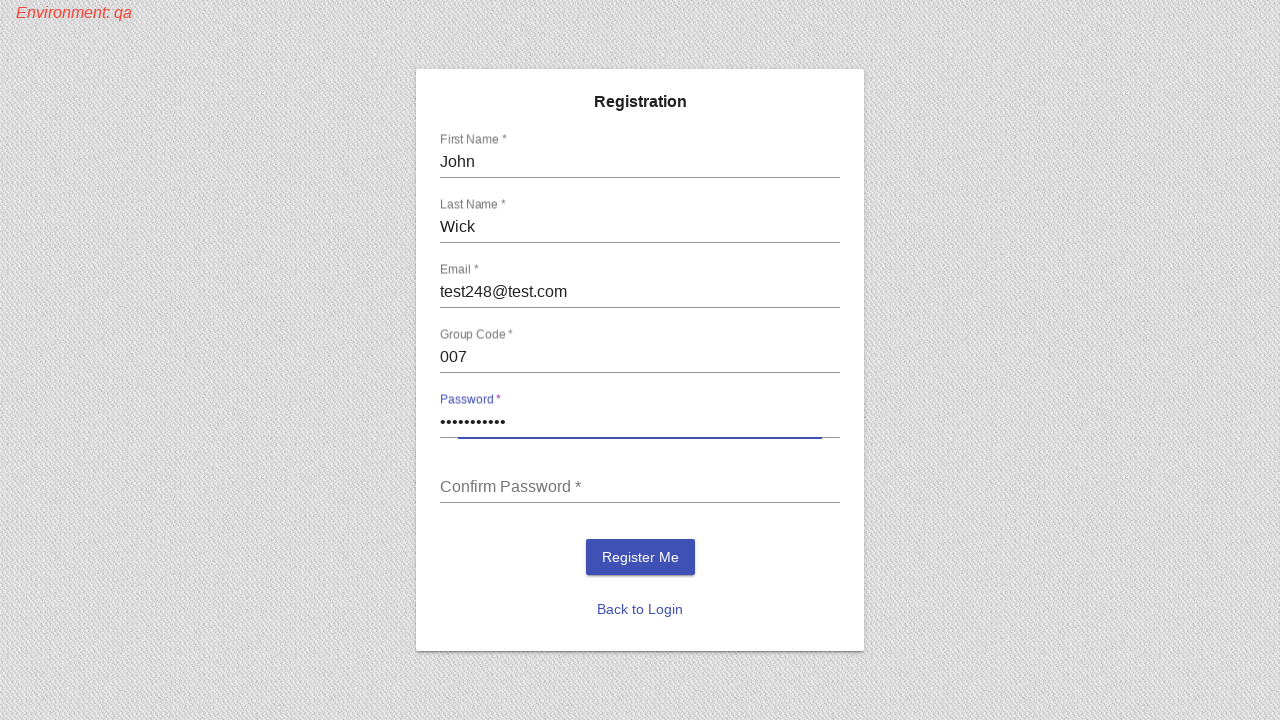

Filled confirm password field with 'johnwick007' on input[formcontrolname='confirmPassword']
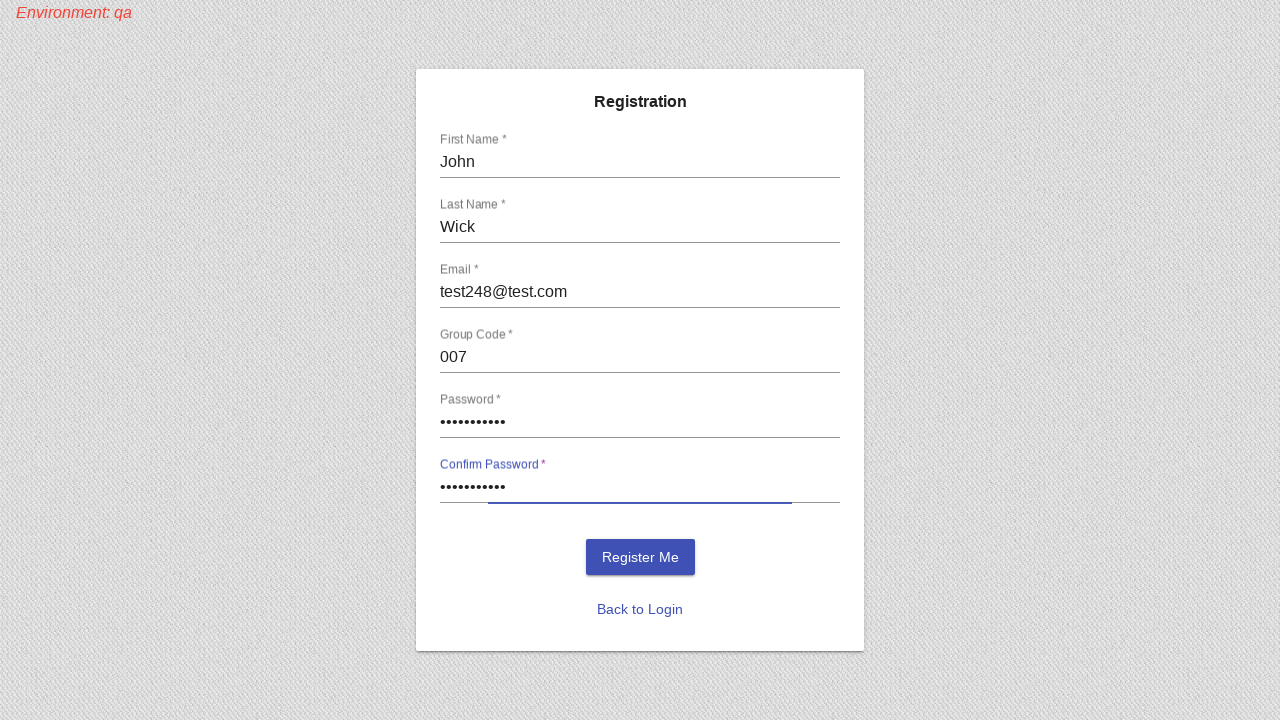

Clicked register button to submit the registration form at (640, 557) on button.mat-raised-button.mat-primary
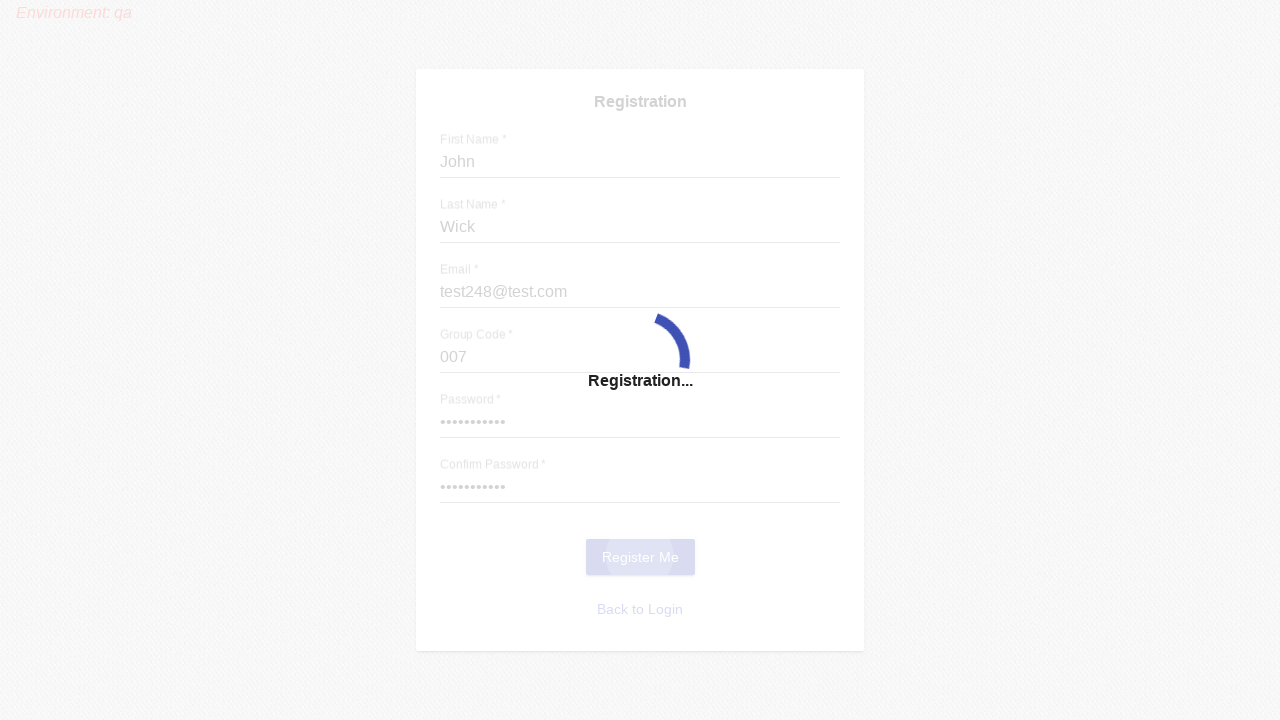

Registration confirmation message appeared
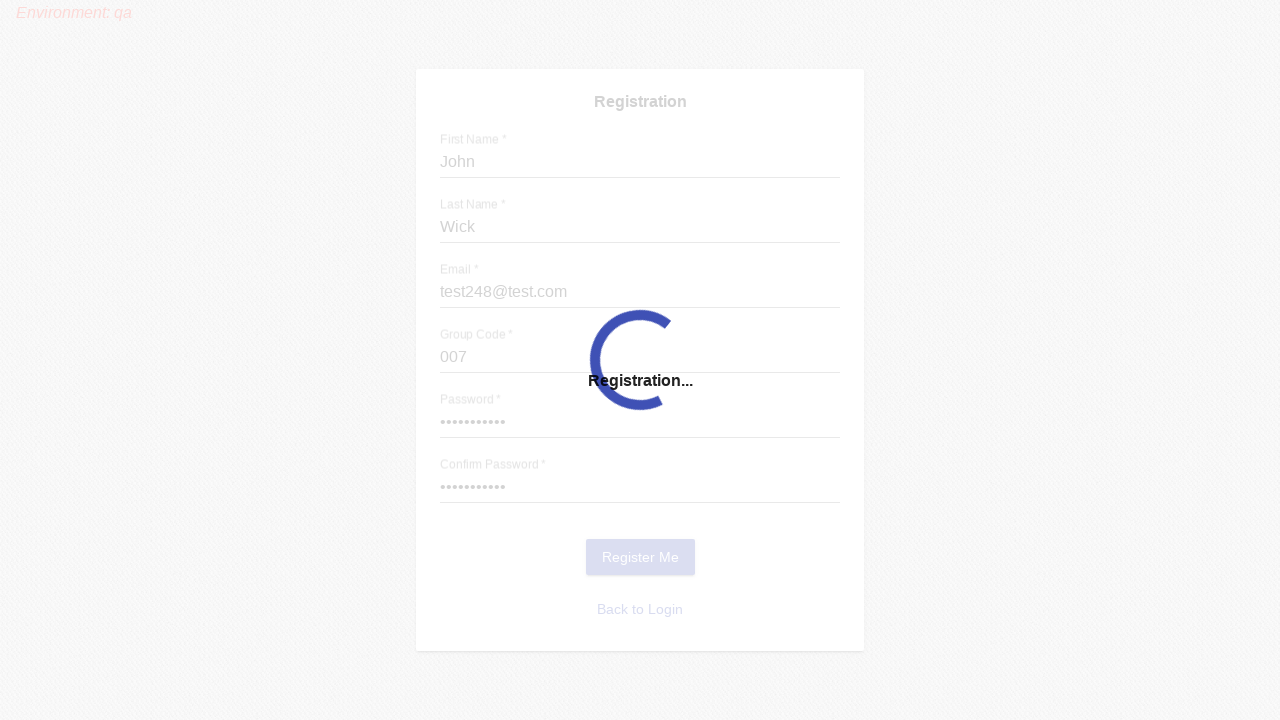

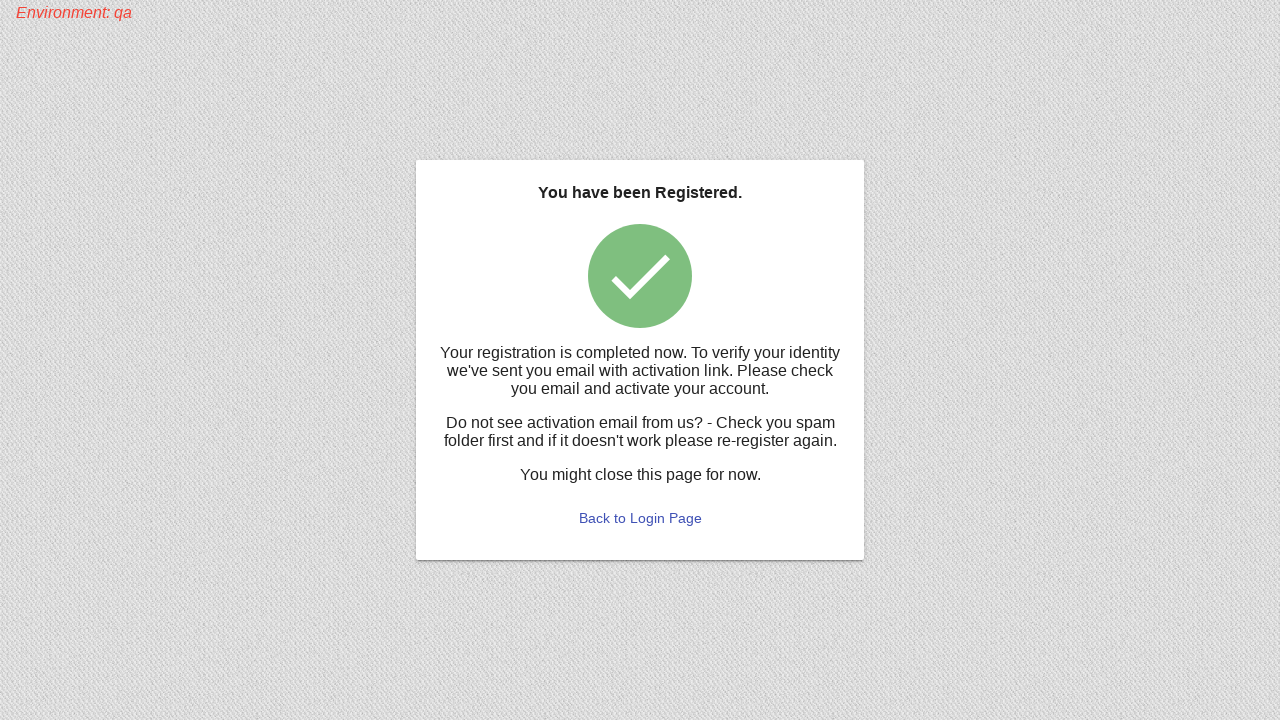